Tests context menu functionality by right-clicking on a designated area, verifying alert text, and navigating to a linked page to verify its content

Starting URL: https://the-internet.herokuapp.com/context_menu

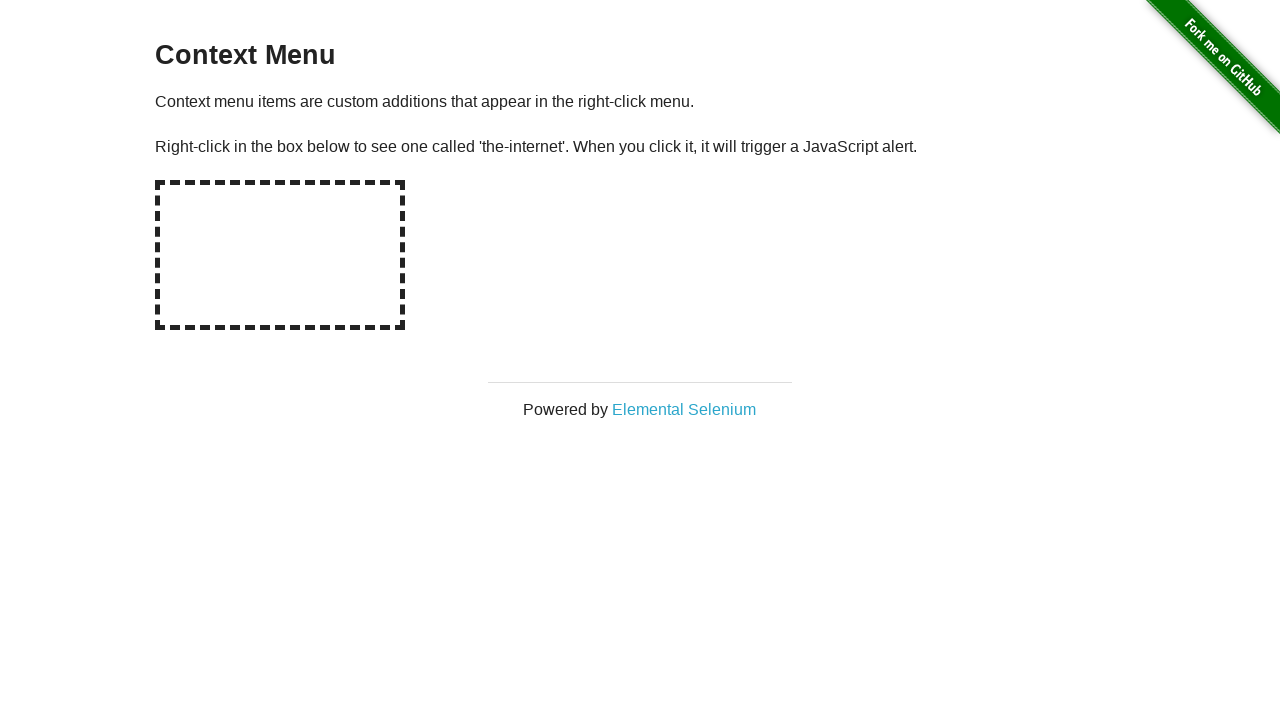

Right-clicked on the context menu hot spot at (280, 255) on #hot-spot
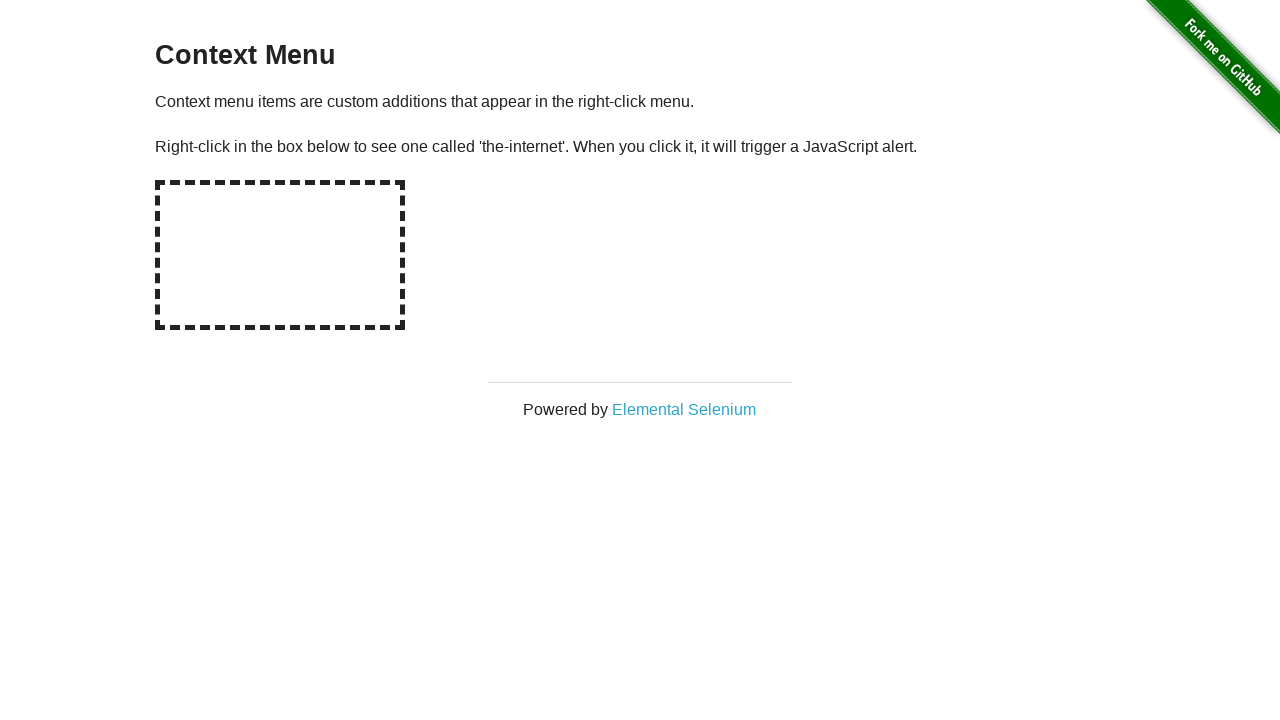

Set up dialog handler to accept alerts
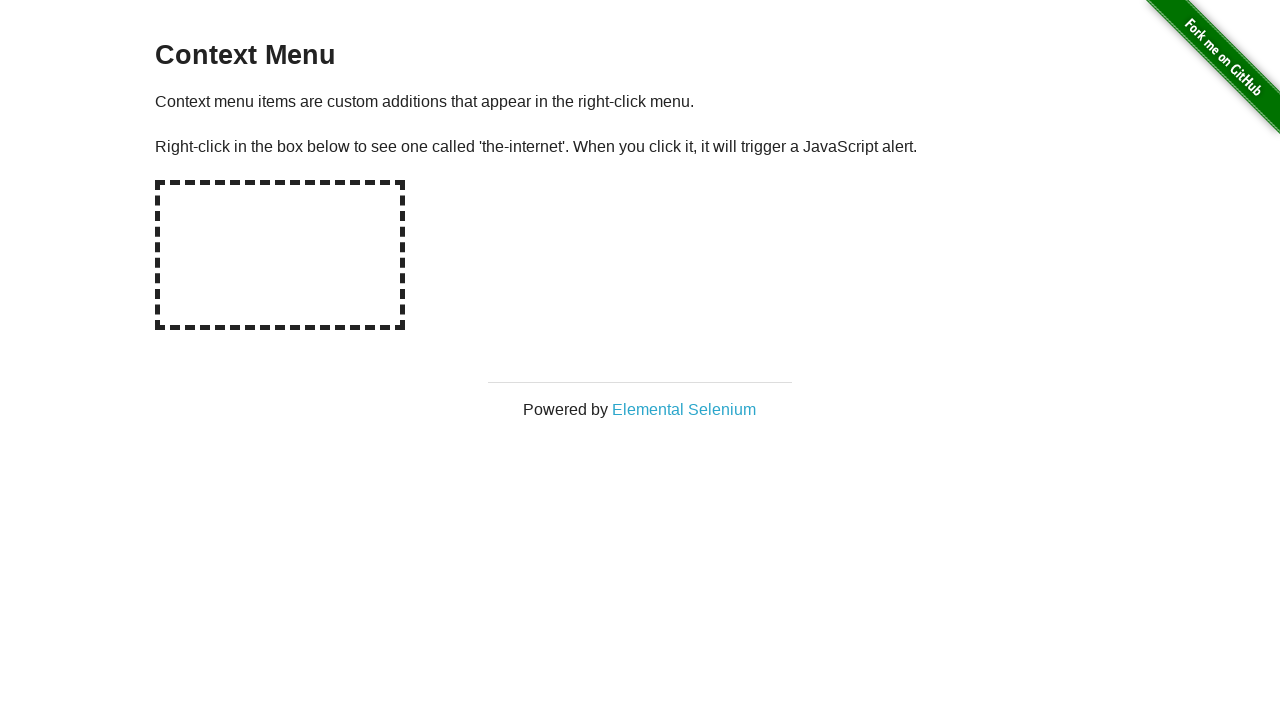

Clicked on 'Elemental Selenium' link and new page opened at (684, 409) on text='Elemental Selenium'
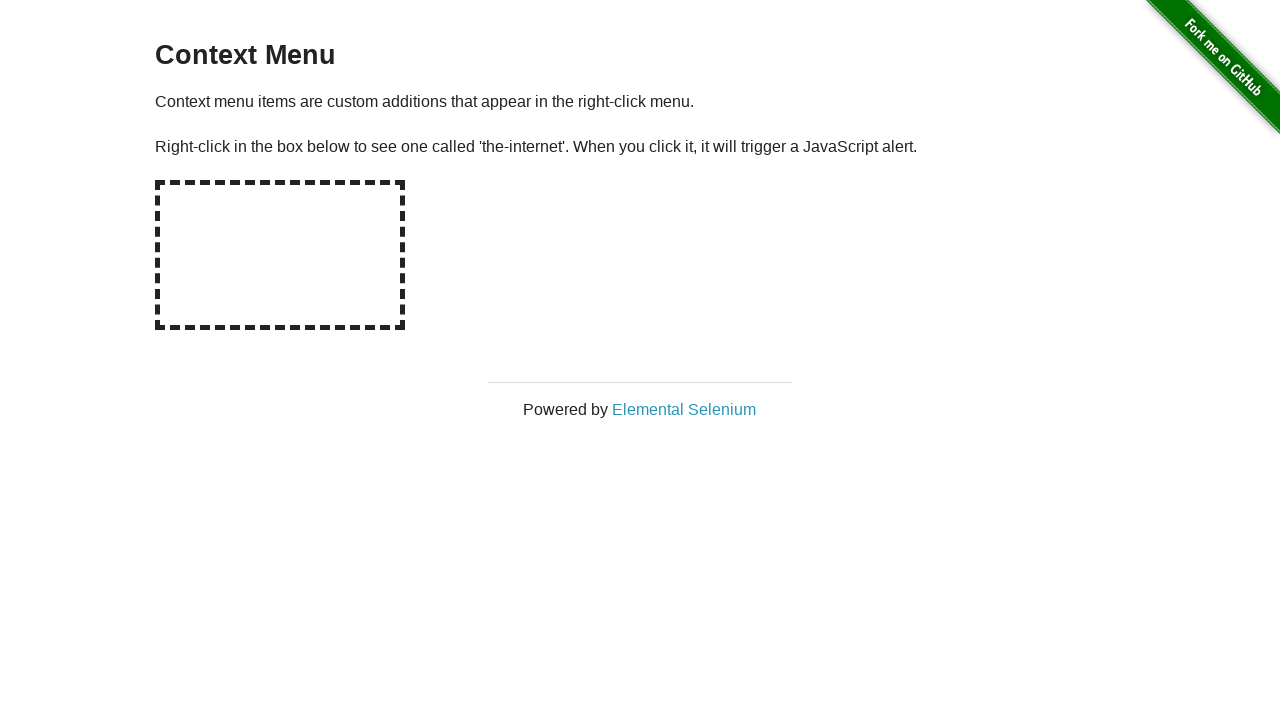

New page loaded and ready
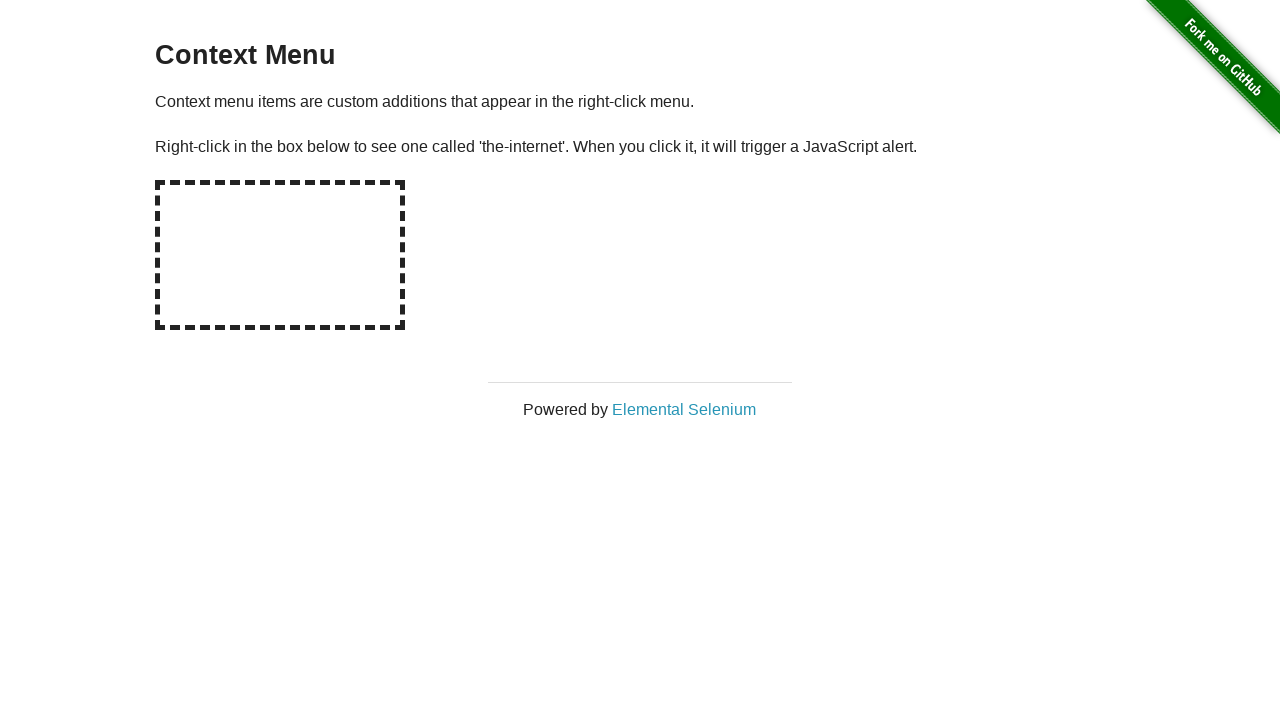

Verified h1 tag contains 'Elemental Selenium'
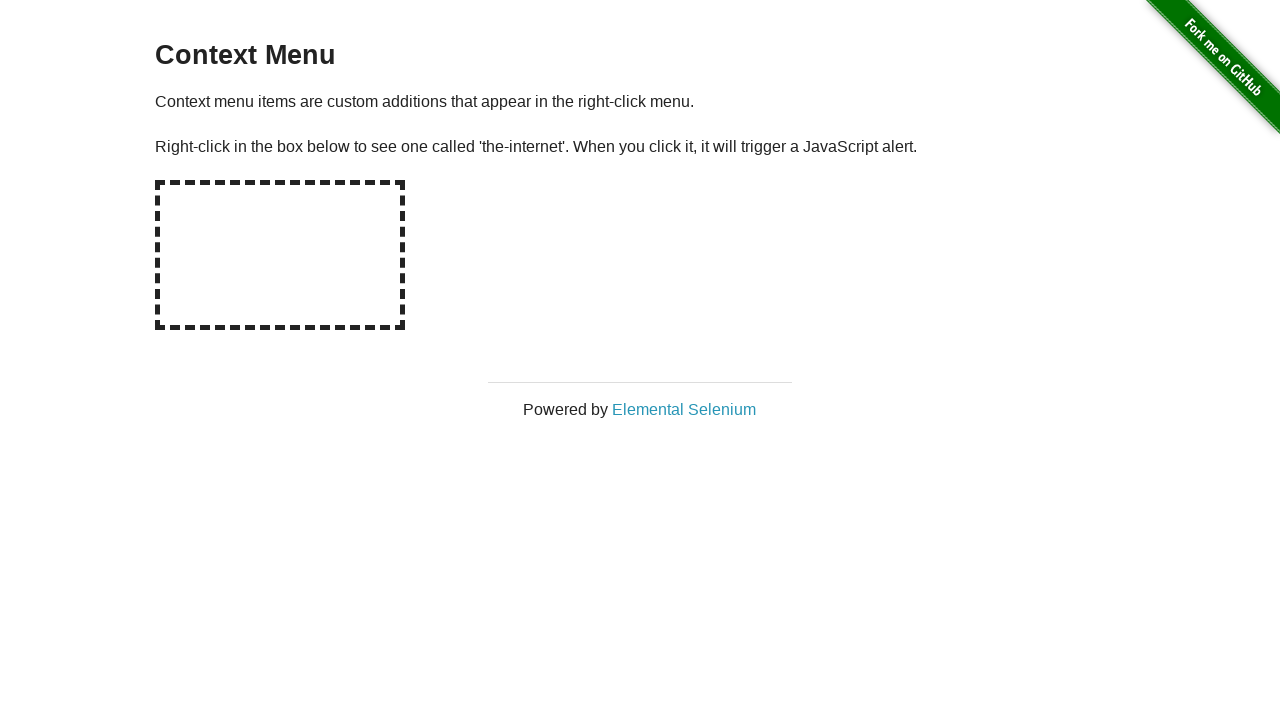

Switched back to original page
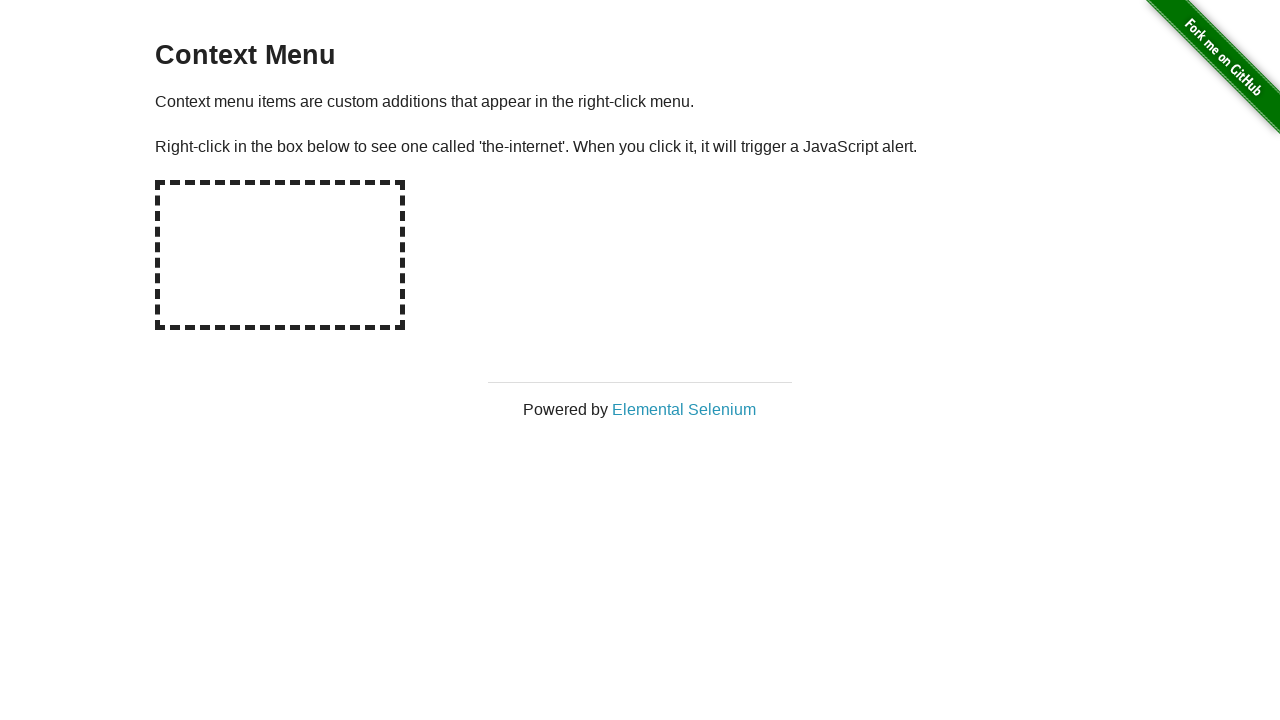

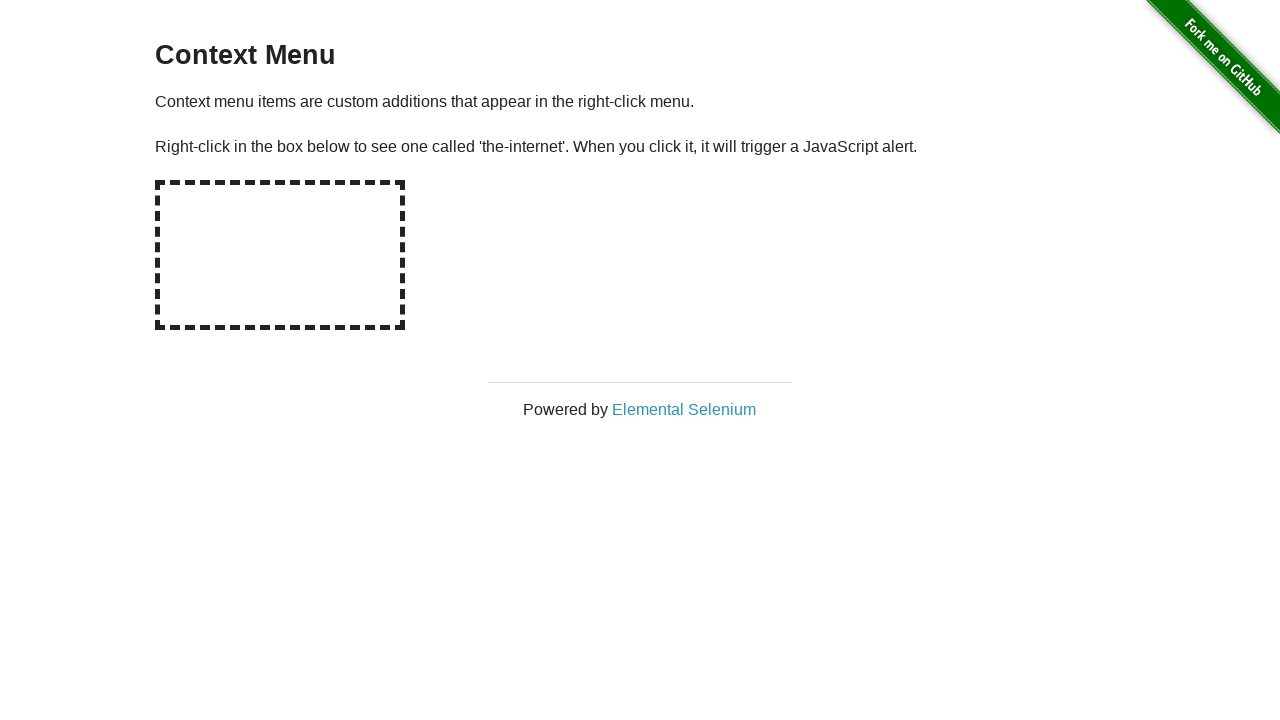